Tests various scrolling operations on a webpage including vertical, horizontal, scroll to bottom, and scroll into view of a specific element

Starting URL: https://omayo.blogspot.com/

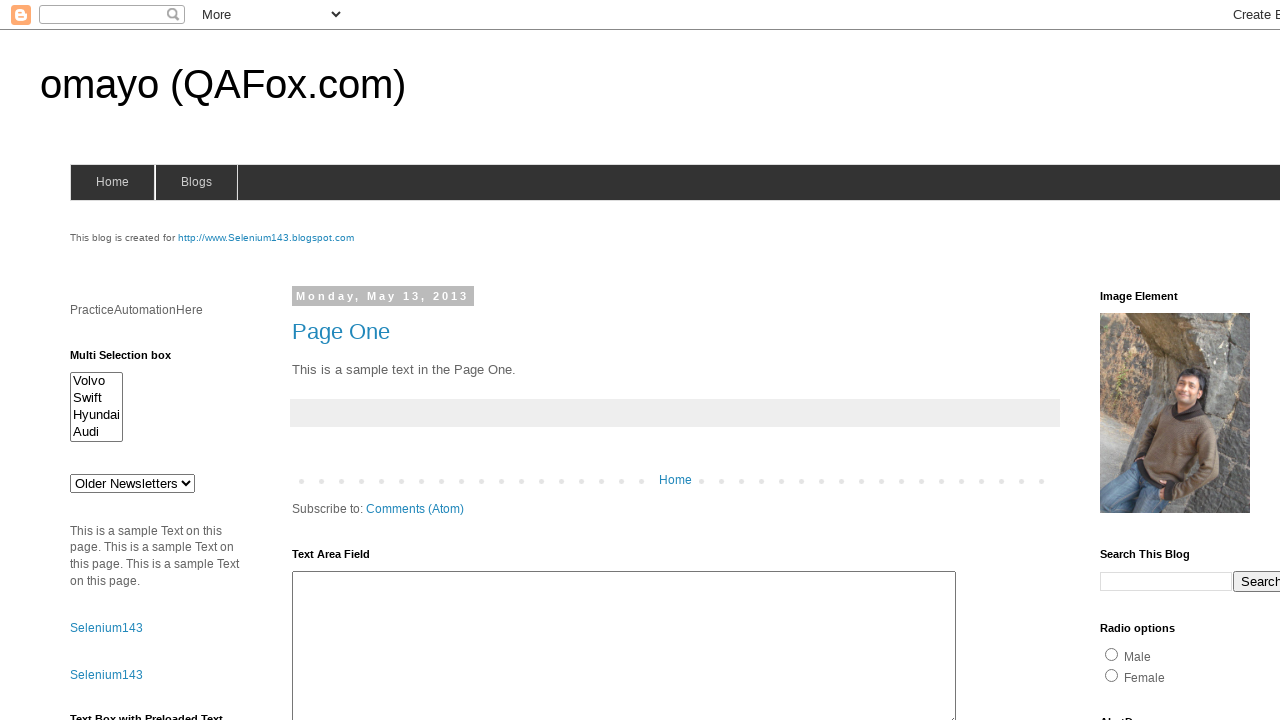

Scrolled down vertically by 700 pixels
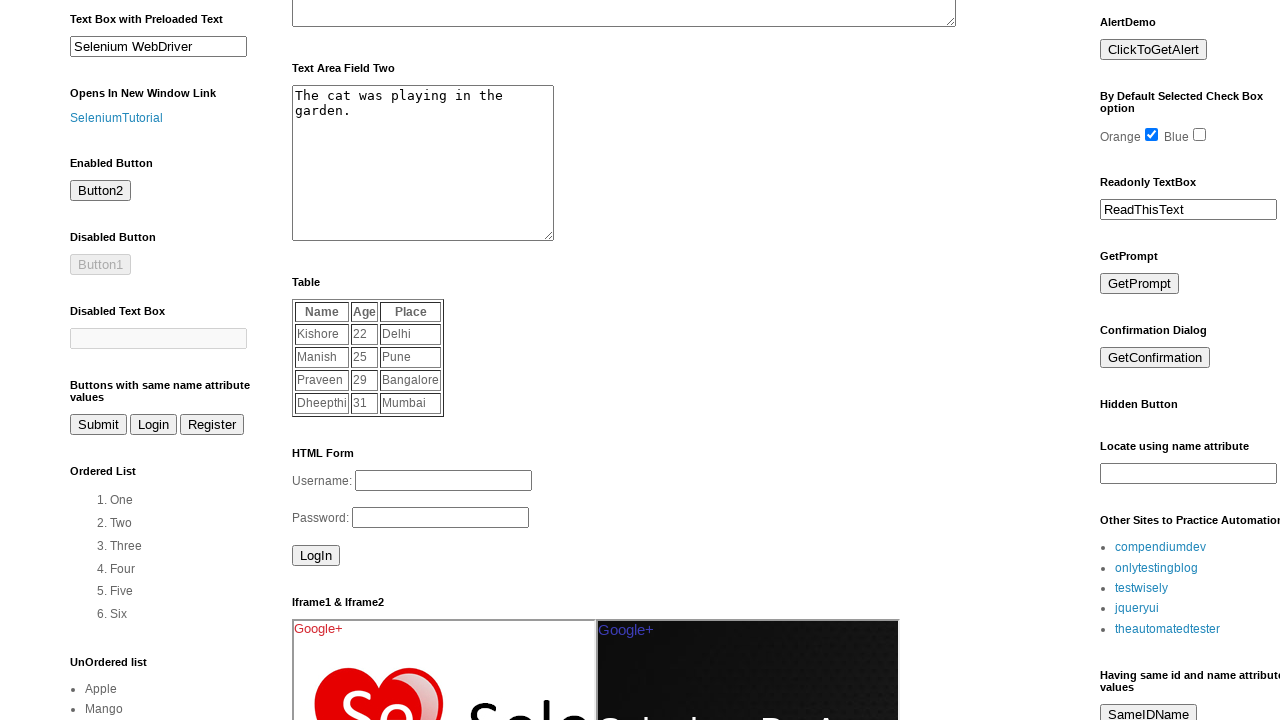

Waited 3 seconds after vertical scroll
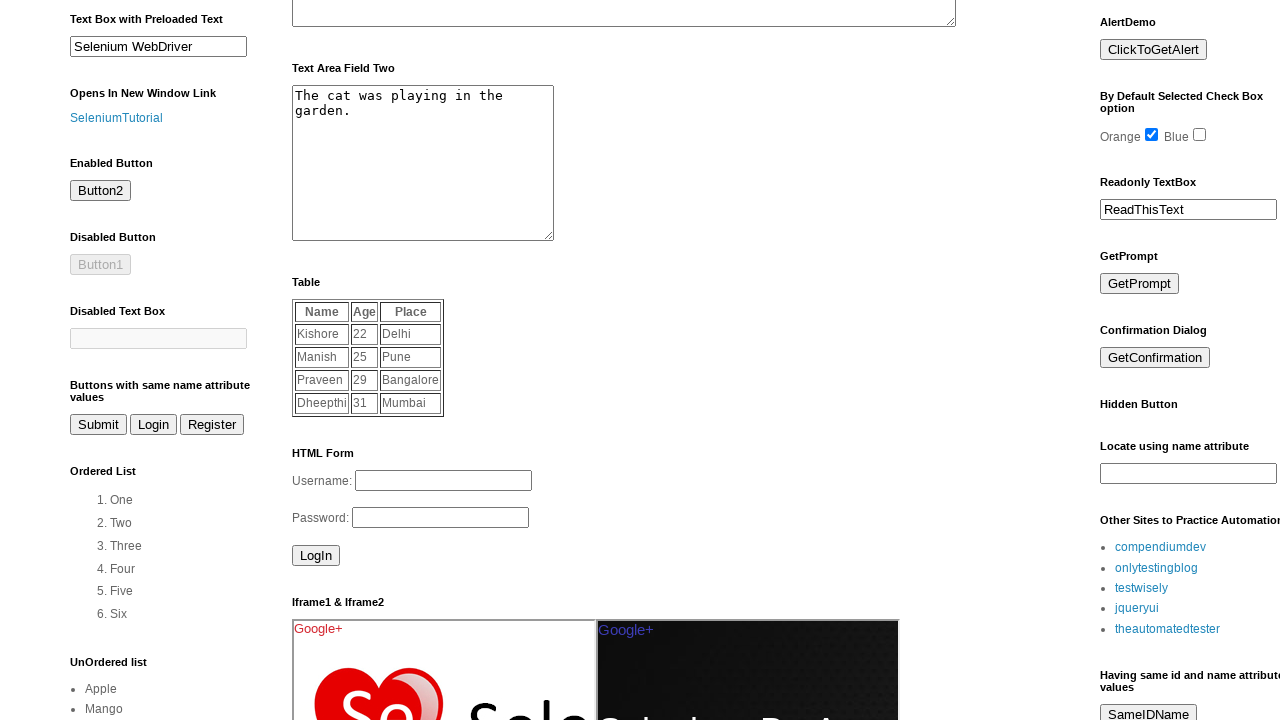

Scrolled up vertically by 1700 pixels
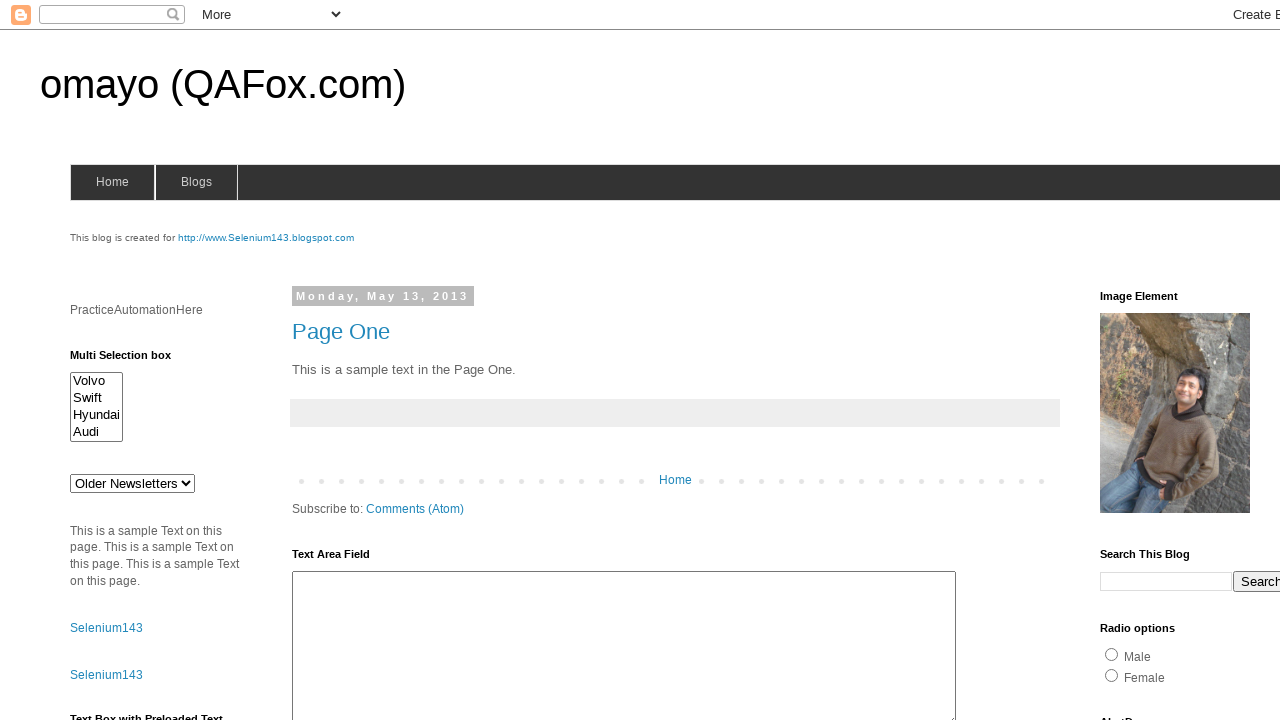

Waited 3 seconds after vertical scroll up
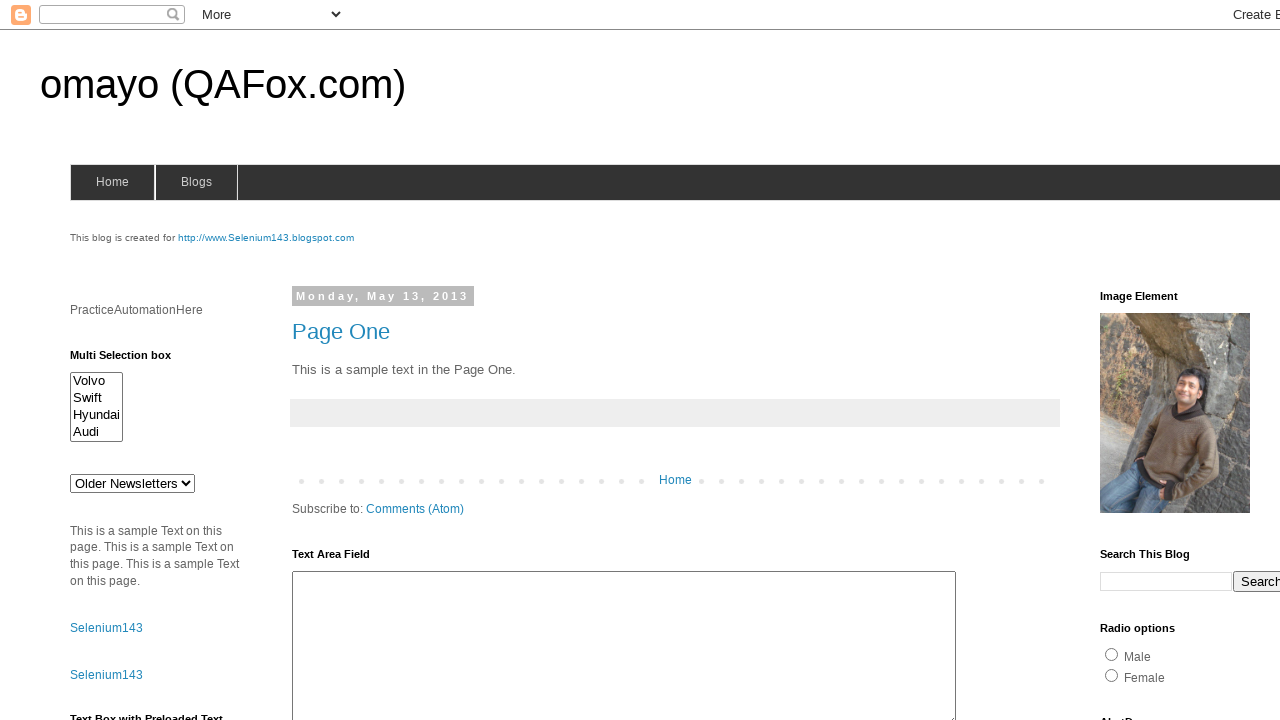

Scrolled right horizontally by 100 pixels
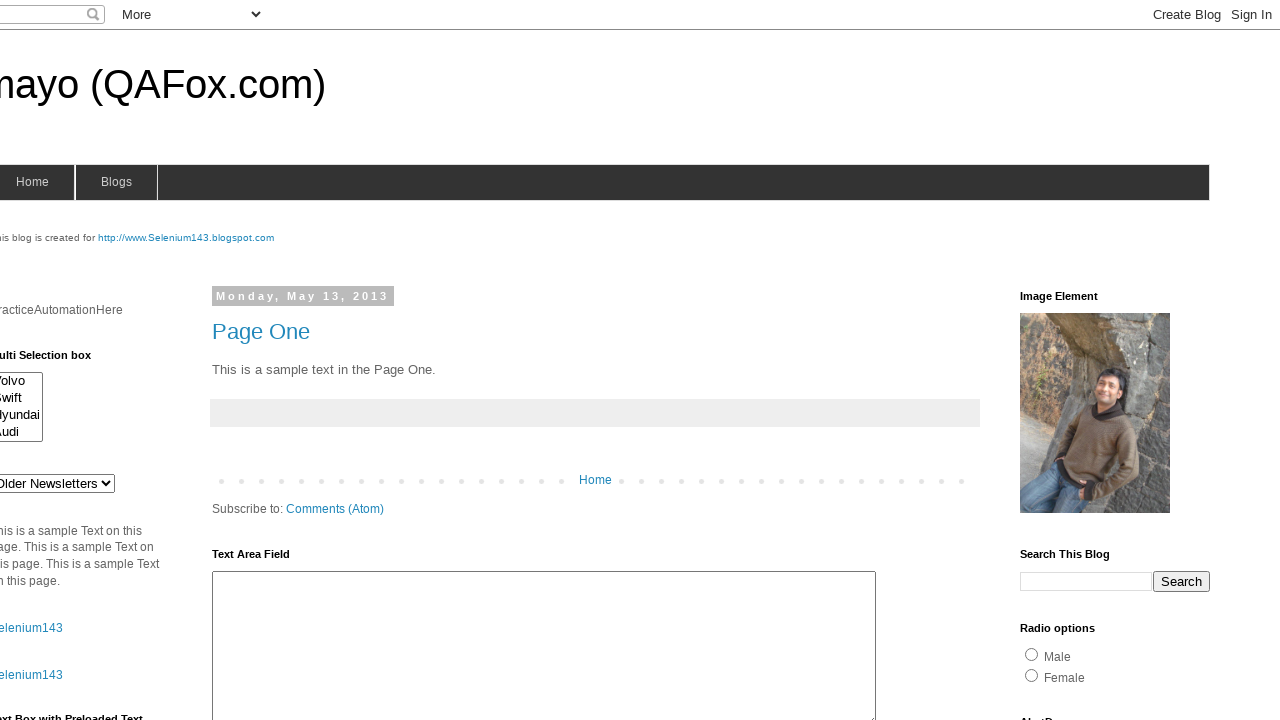

Waited 3 seconds after horizontal scroll right
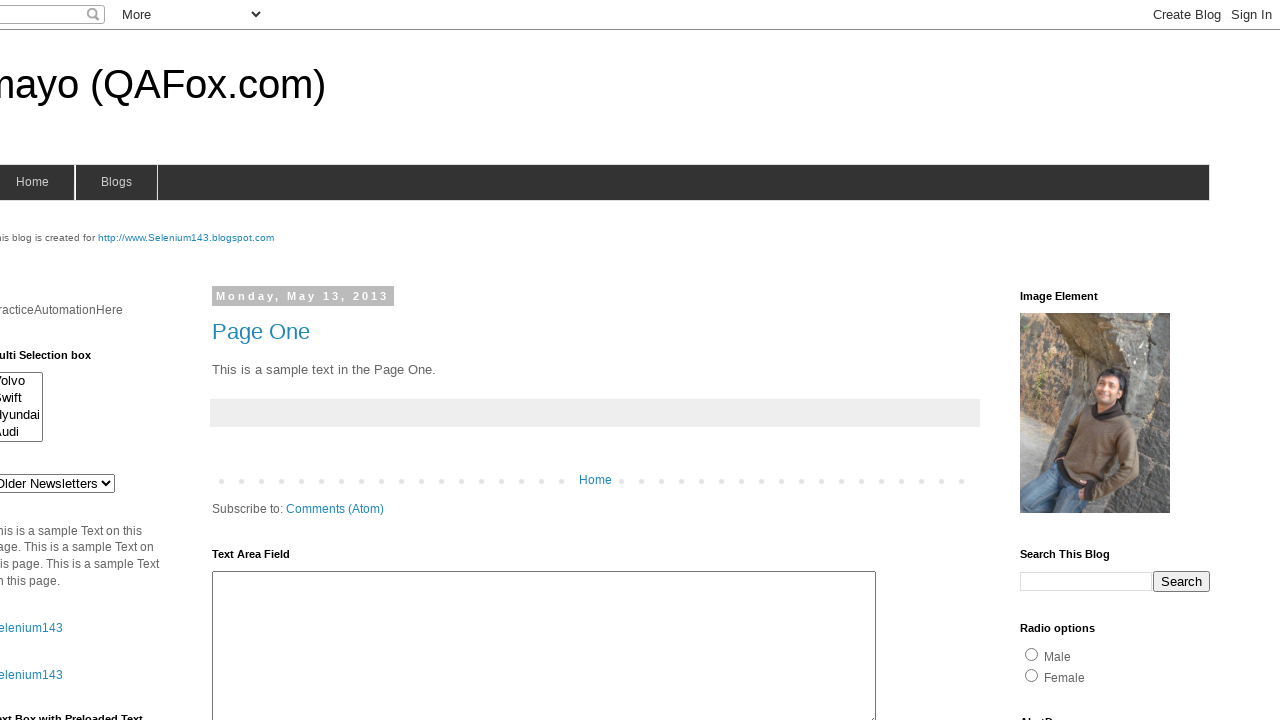

Scrolled left horizontally by 50 pixels
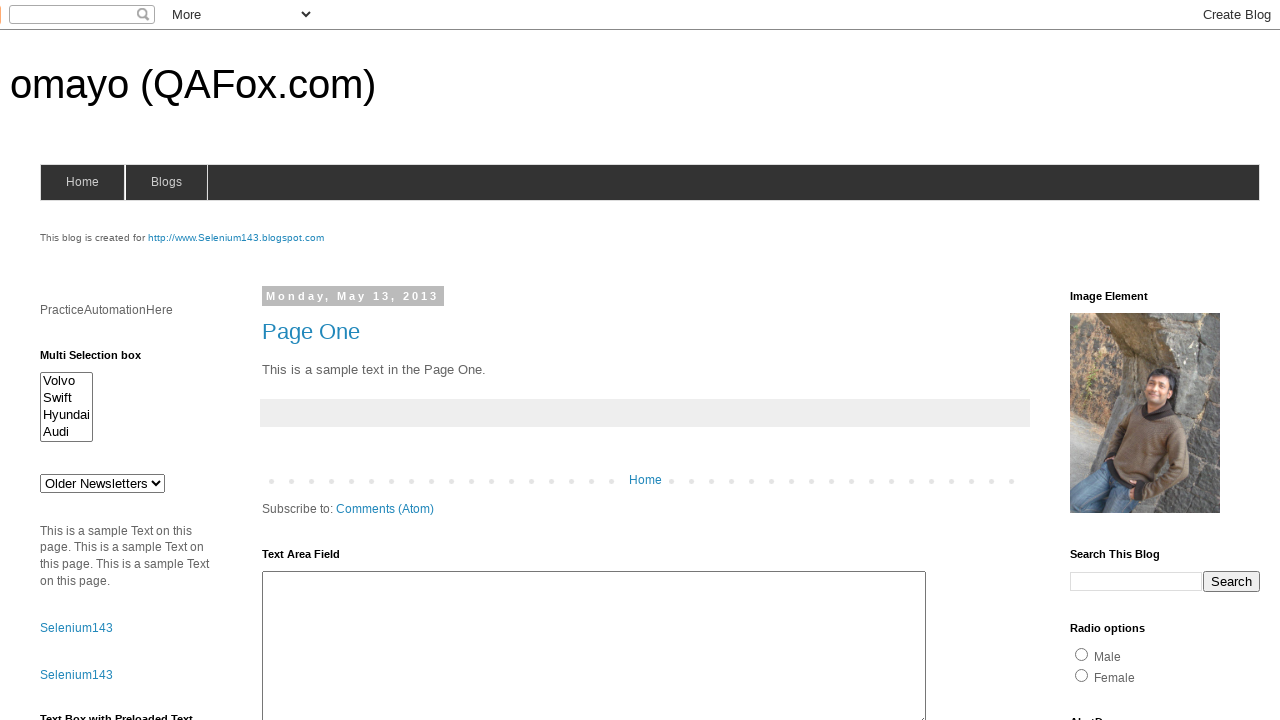

Waited 3 seconds after horizontal scroll left
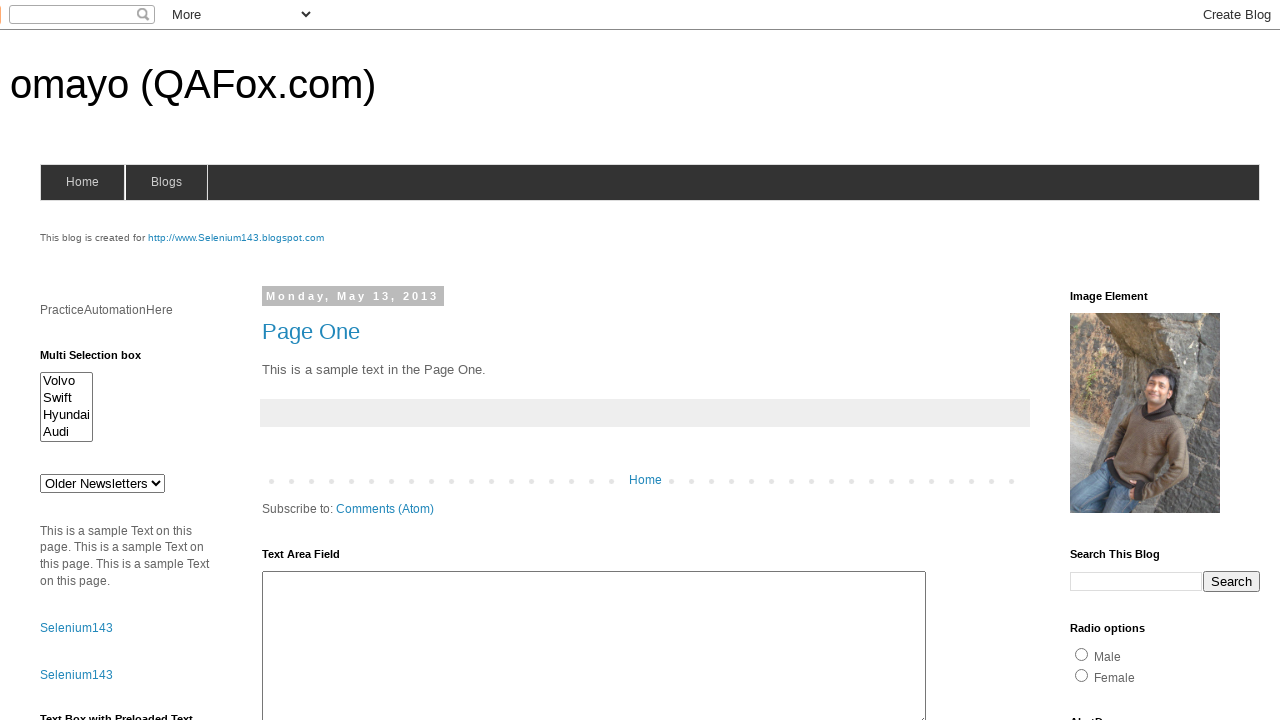

Scrolled diagonally left and up by 50 and 500 pixels
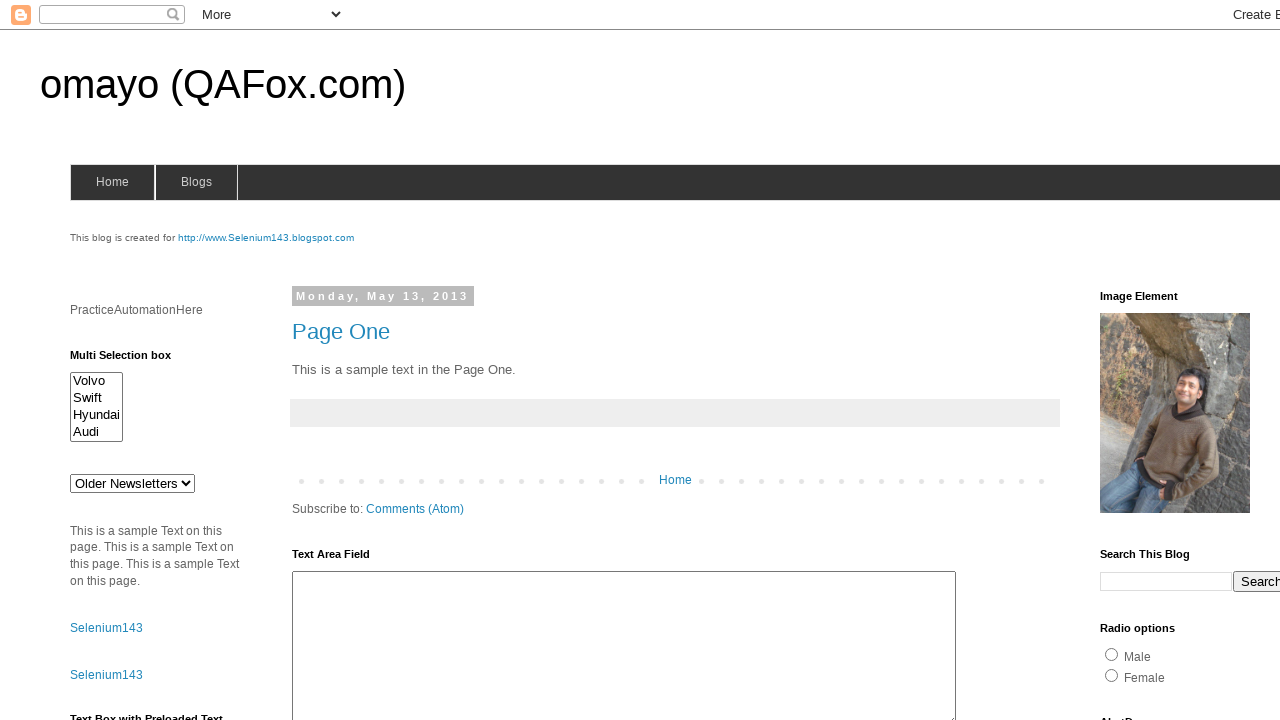

Waited 3 seconds after diagonal scroll
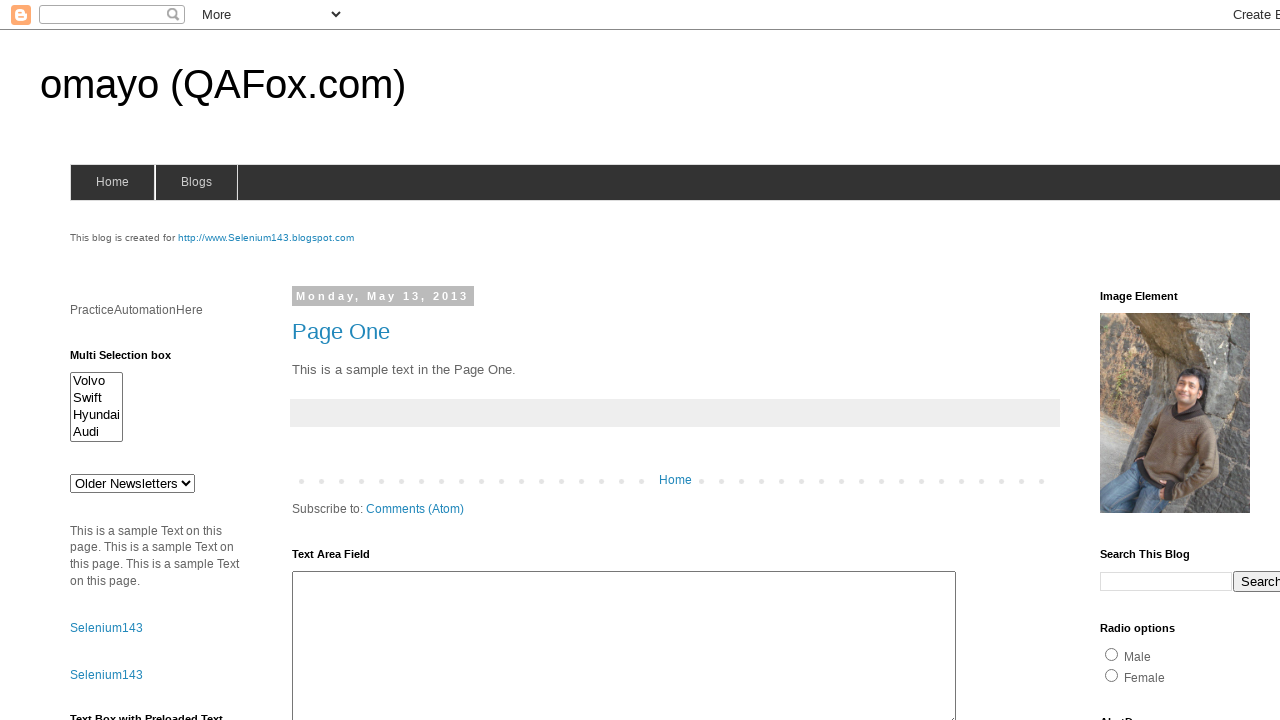

Scrolled to the bottom of the page
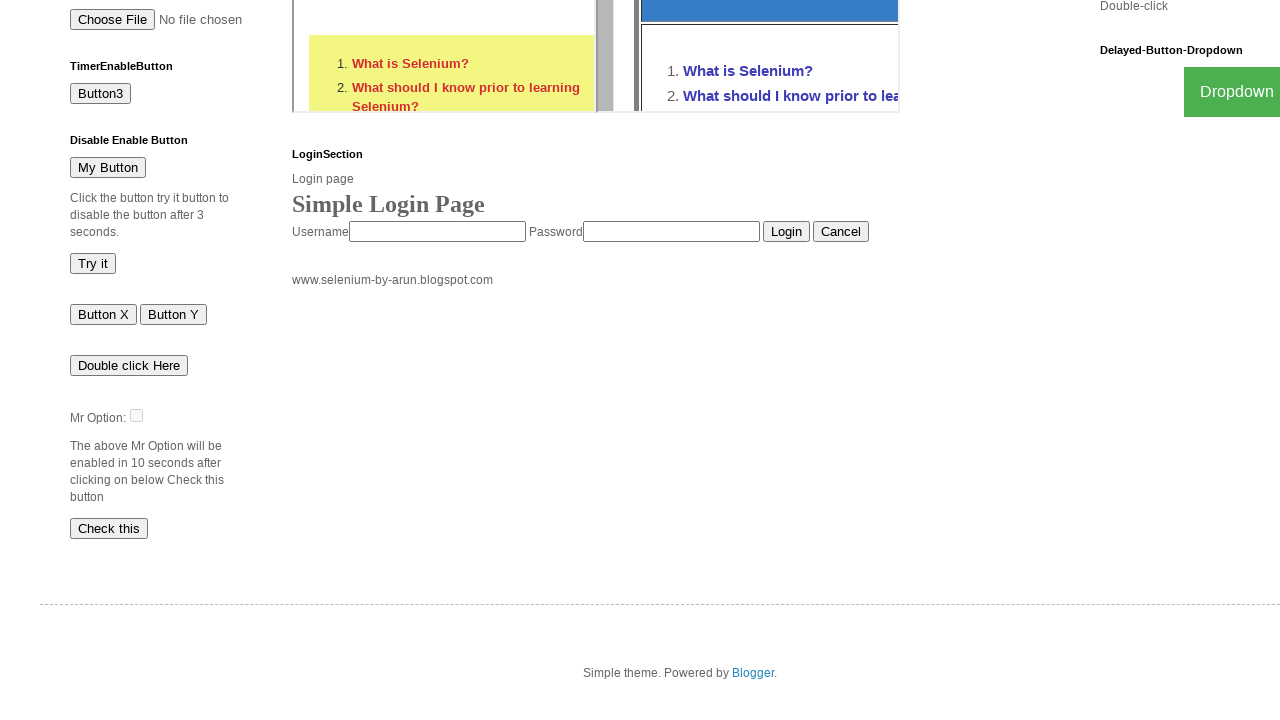

Located the Bike checkbox element
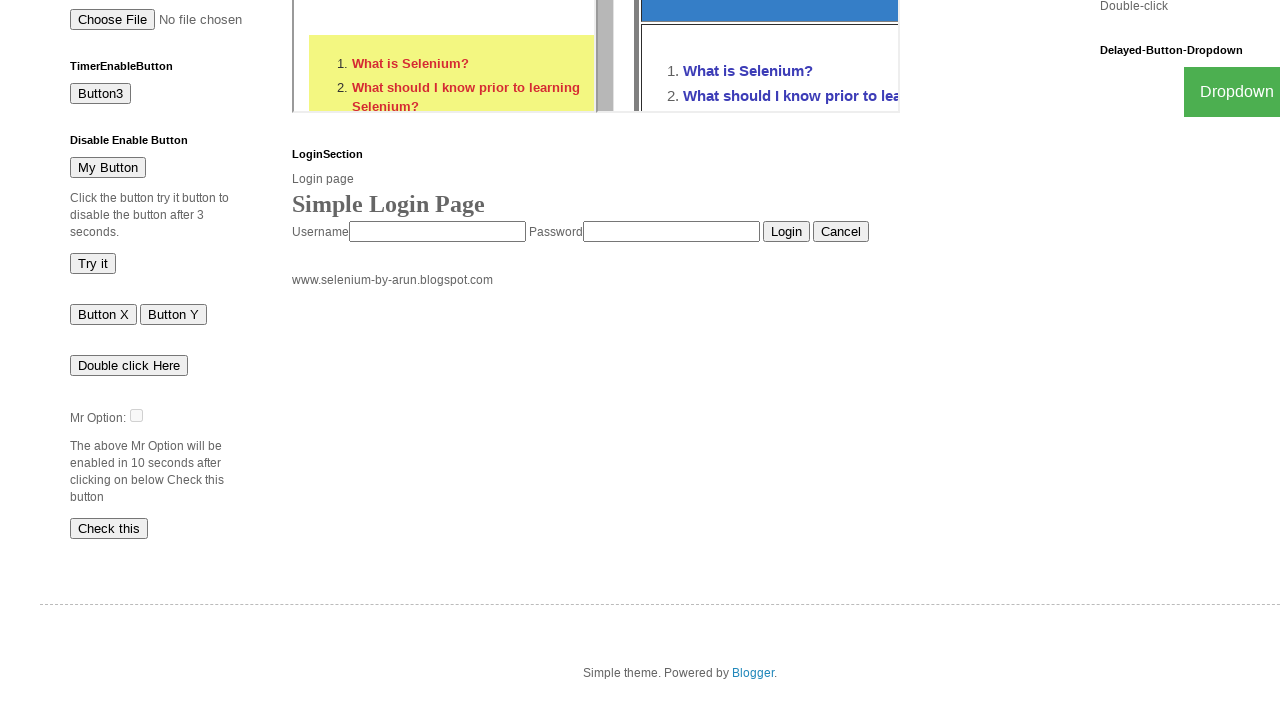

Scrolled Bike checkbox into view
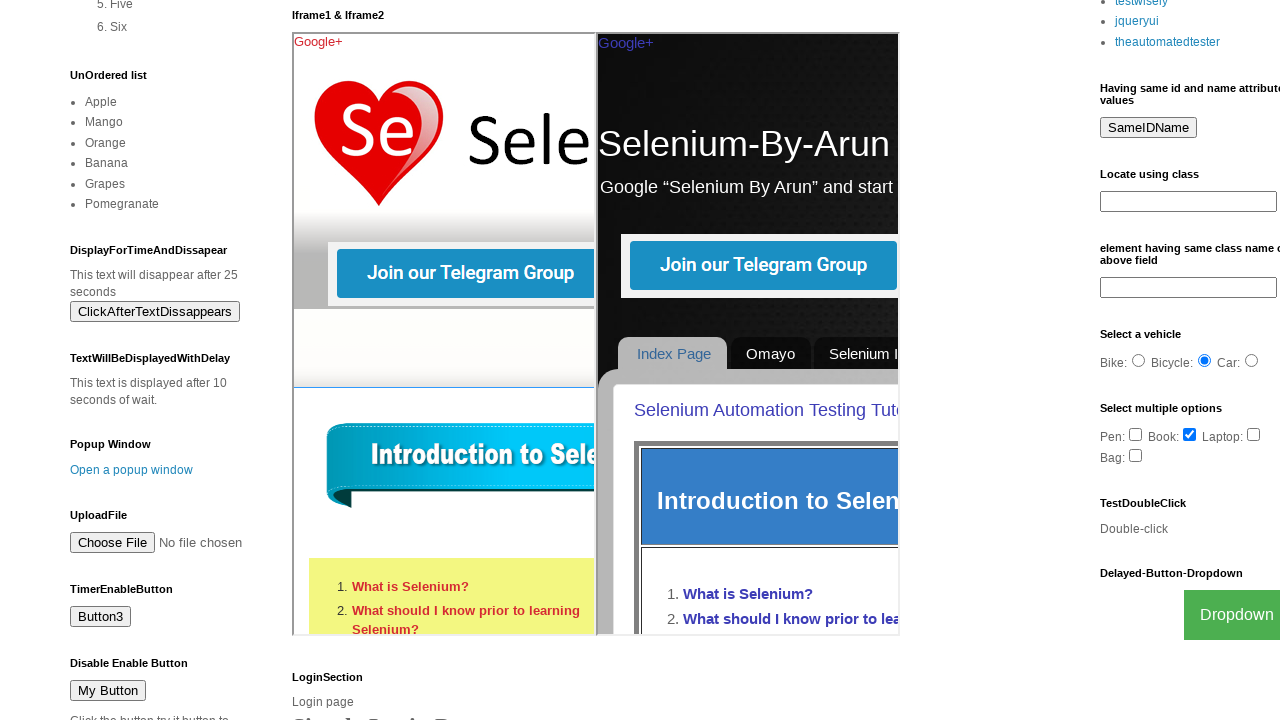

Waited 3 seconds after scrolling checkbox into view
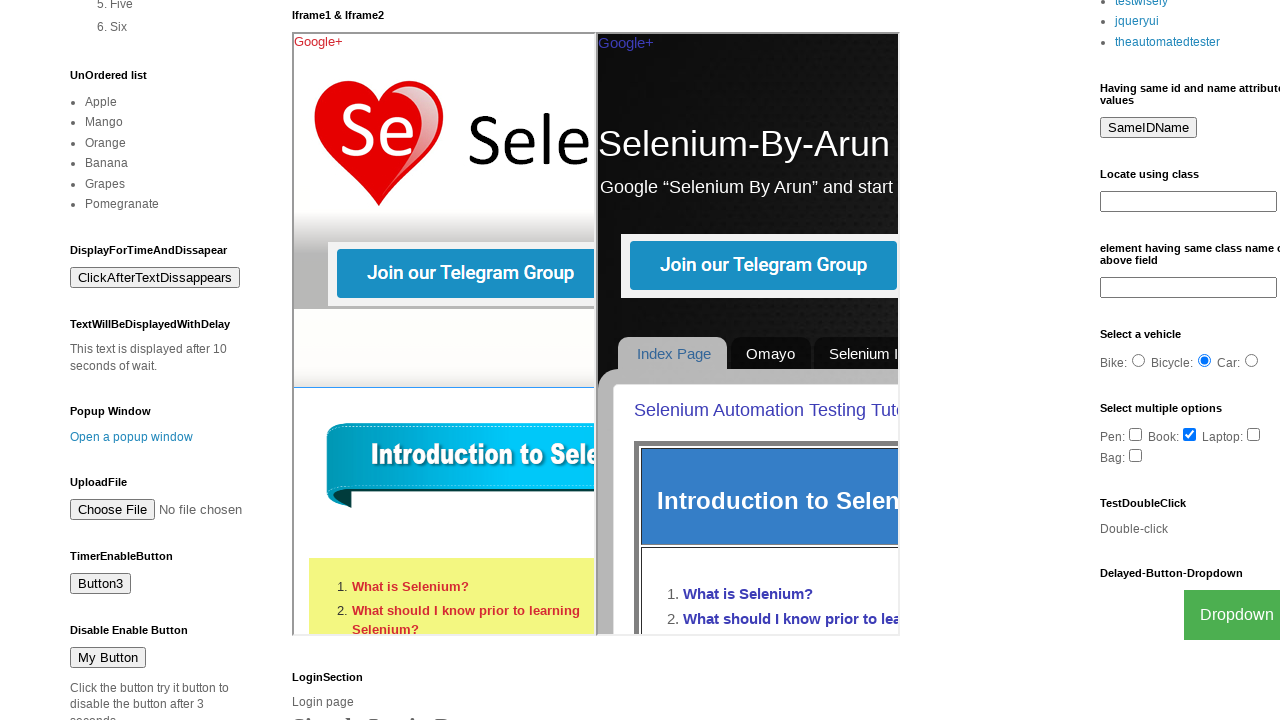

Clicked the Bike checkbox at (1138, 361) on input[value='Bike']
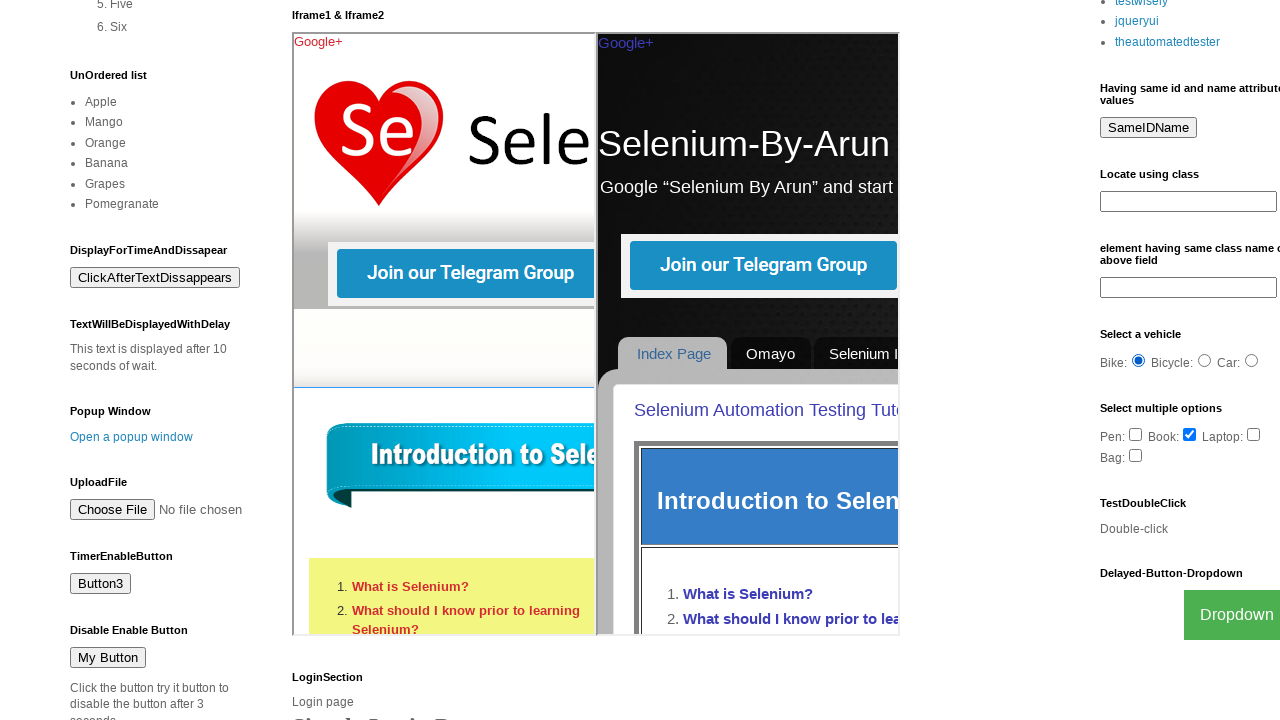

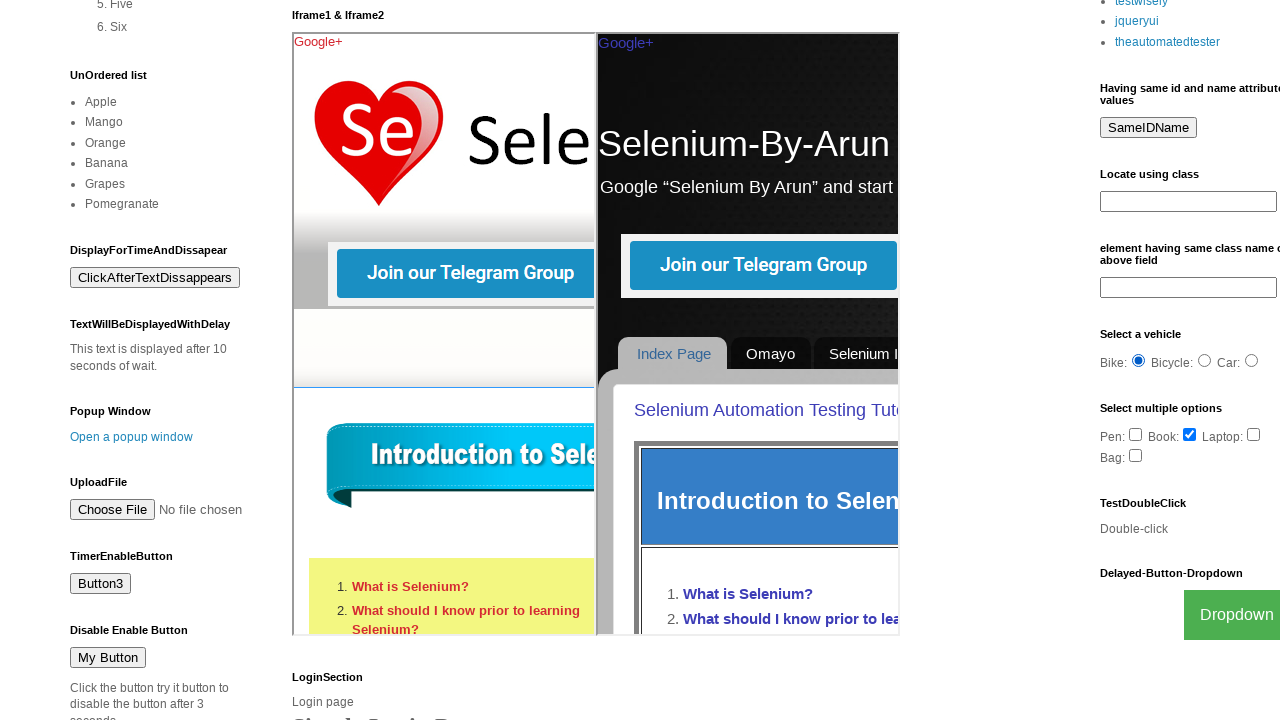